Tests UI form controls including dropdown selection, radio button clicks, and checkbox interactions on a practice page

Starting URL: https://rahulshettyacademy.com/loginpagePractise/

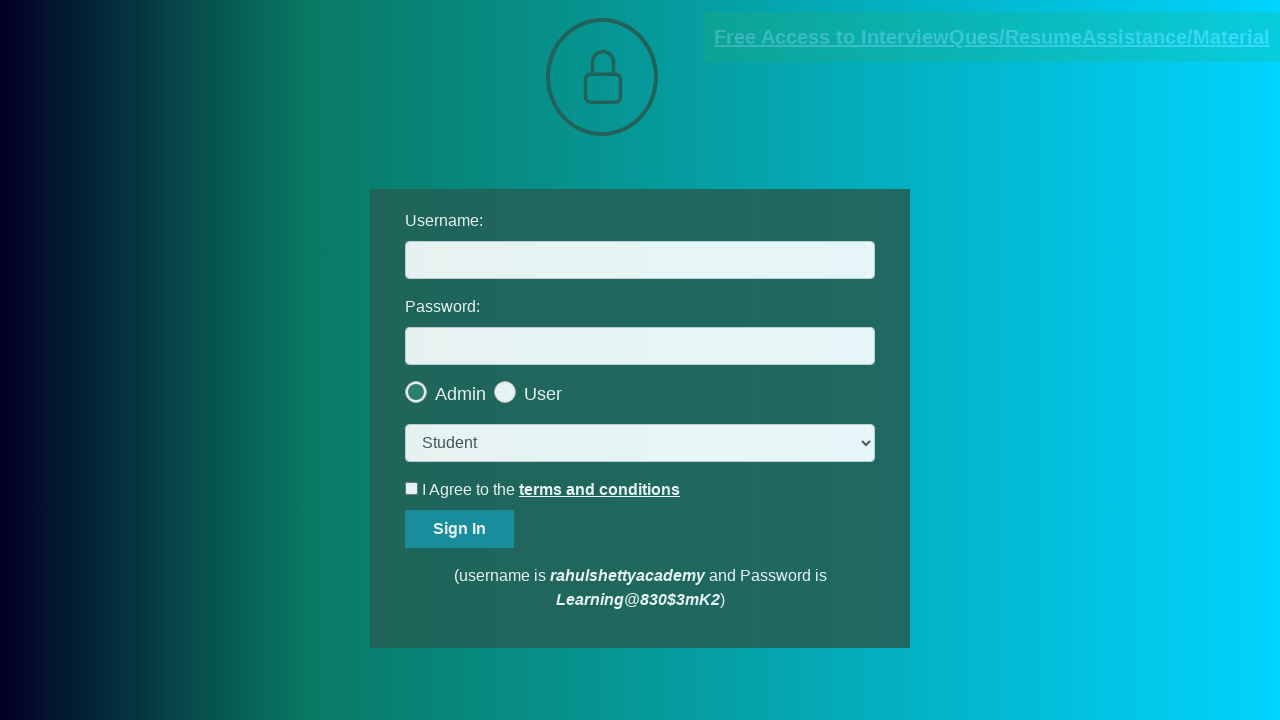

Selected 'Consultant' from dropdown menu on select.form-control
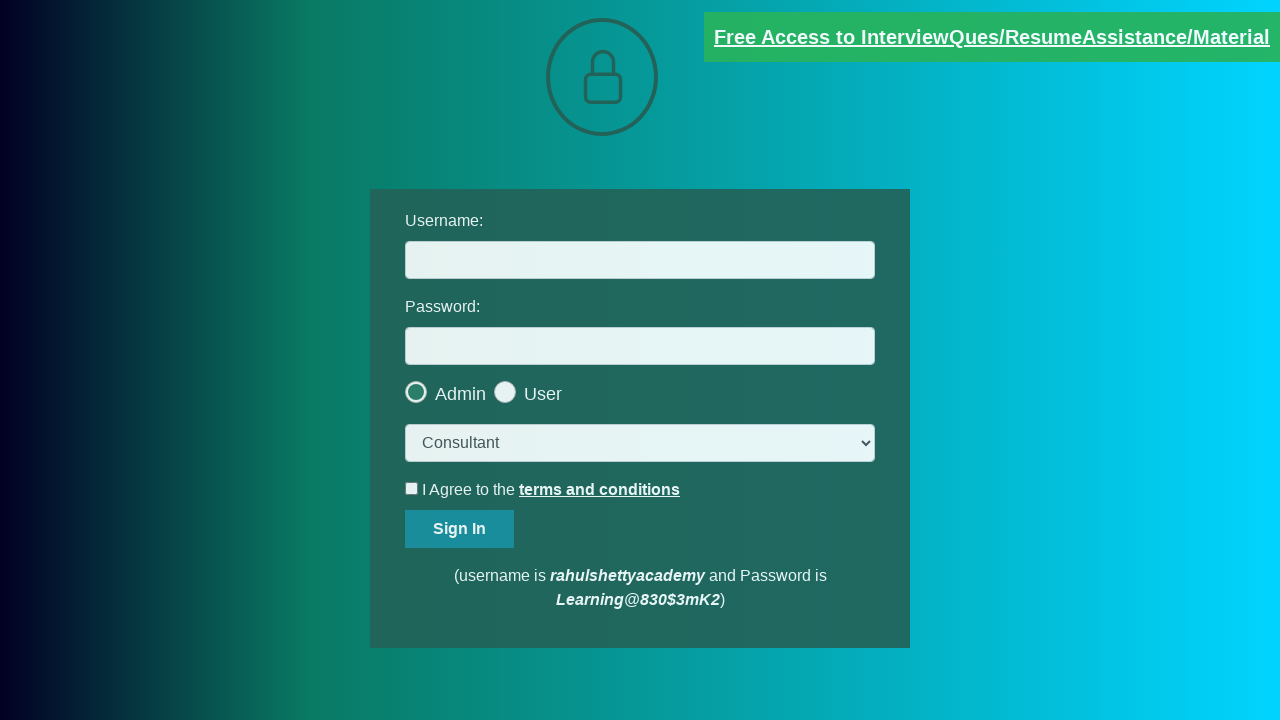

Clicked the last radio button option at (543, 394) on .radiotextsty >> nth=-1
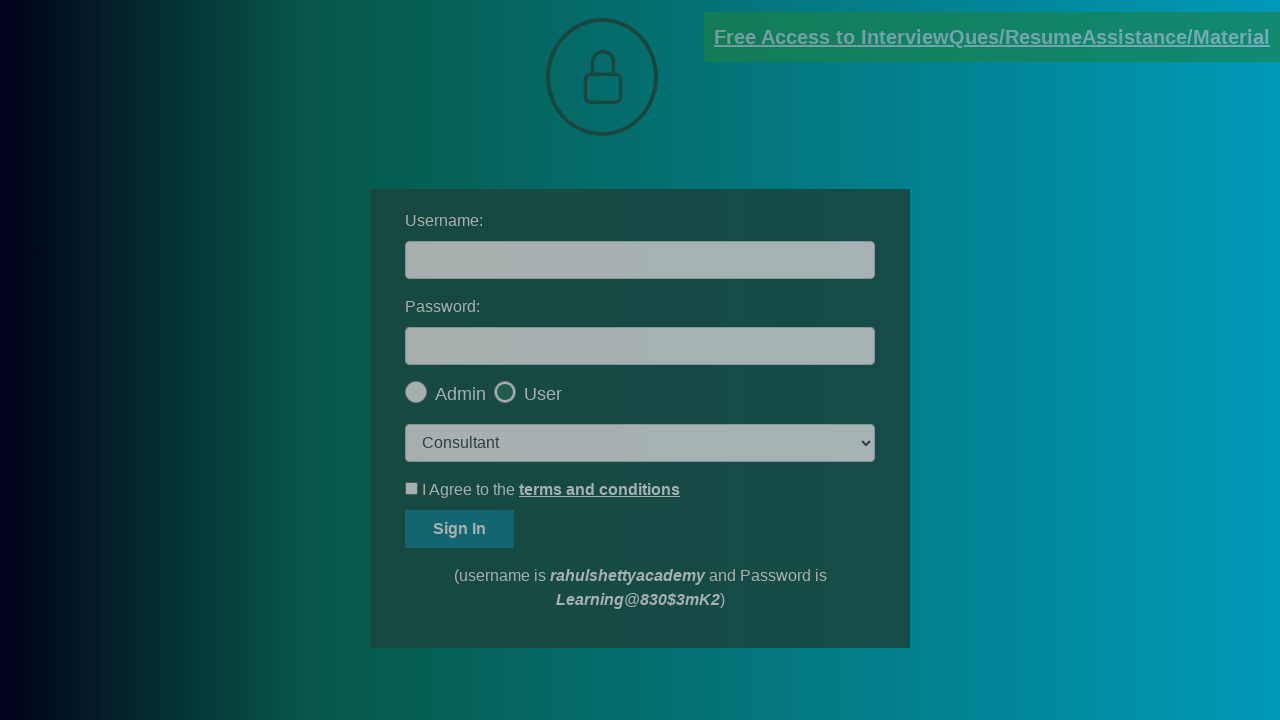

Clicked OK button in popup at (698, 144) on #okayBtn
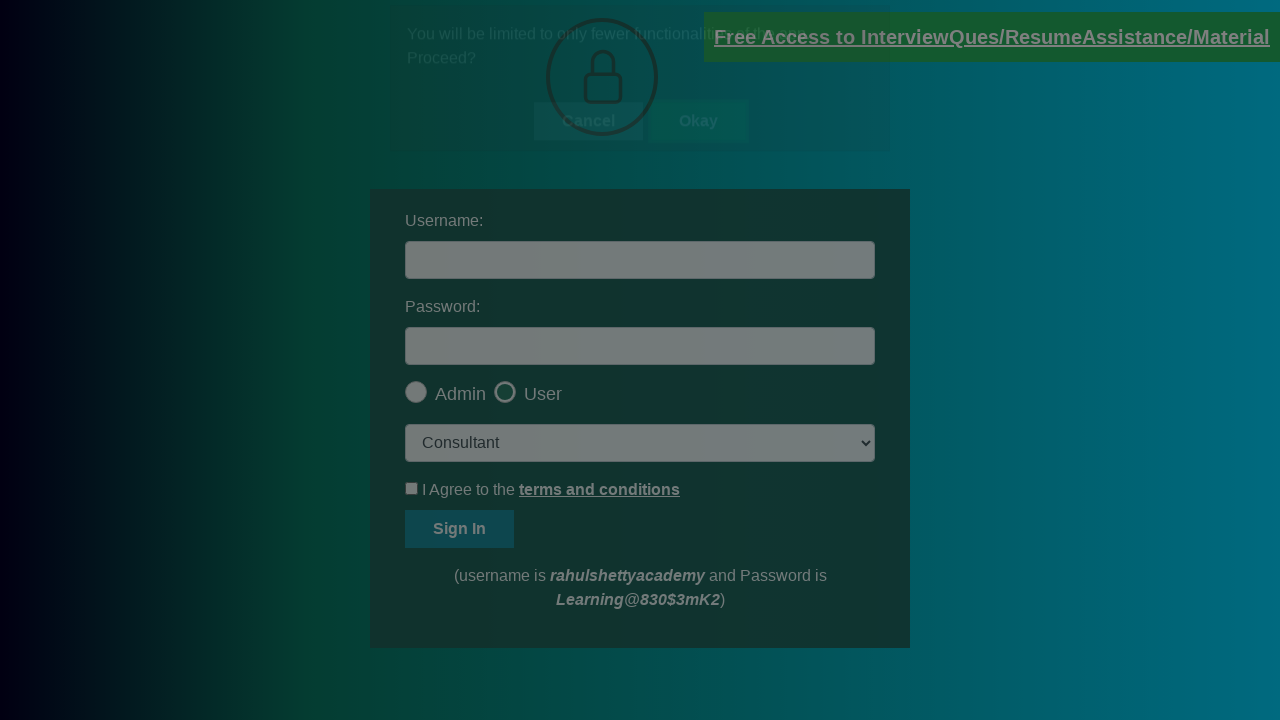

Clicked terms checkbox to check it at (412, 488) on #terms
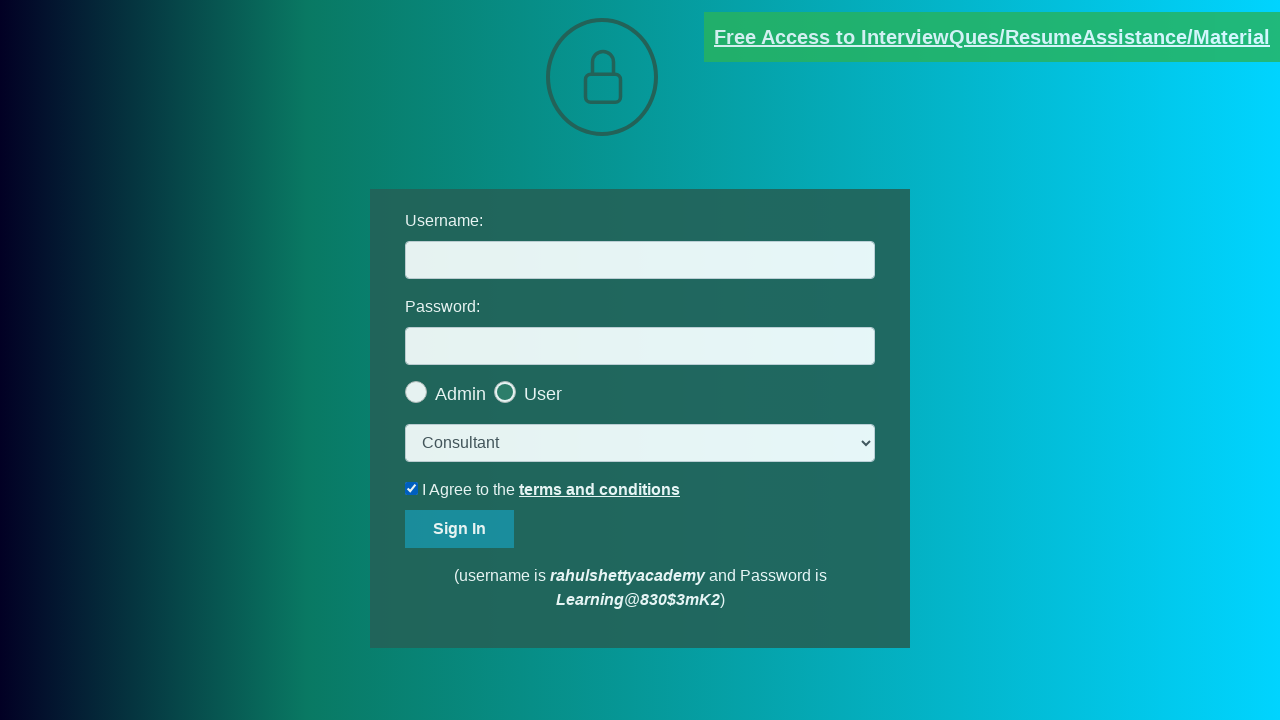

Verified terms checkbox is checked
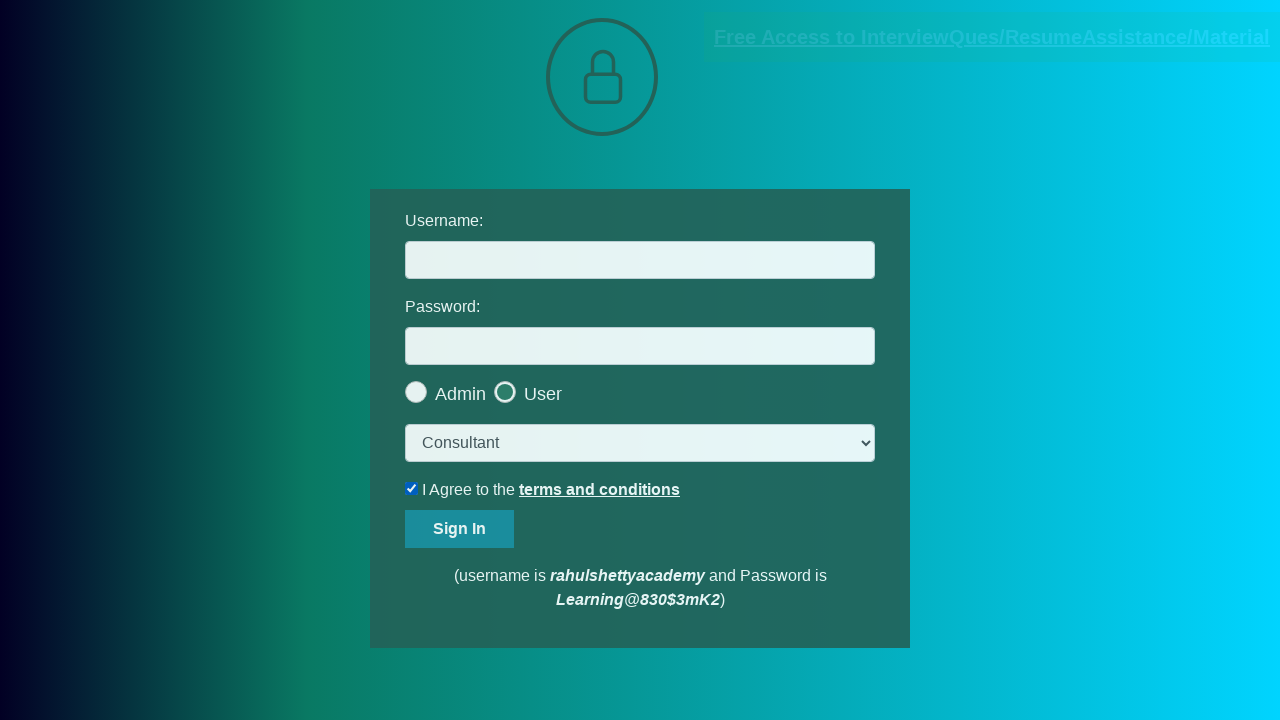

Unchecked the terms checkbox at (412, 488) on #terms
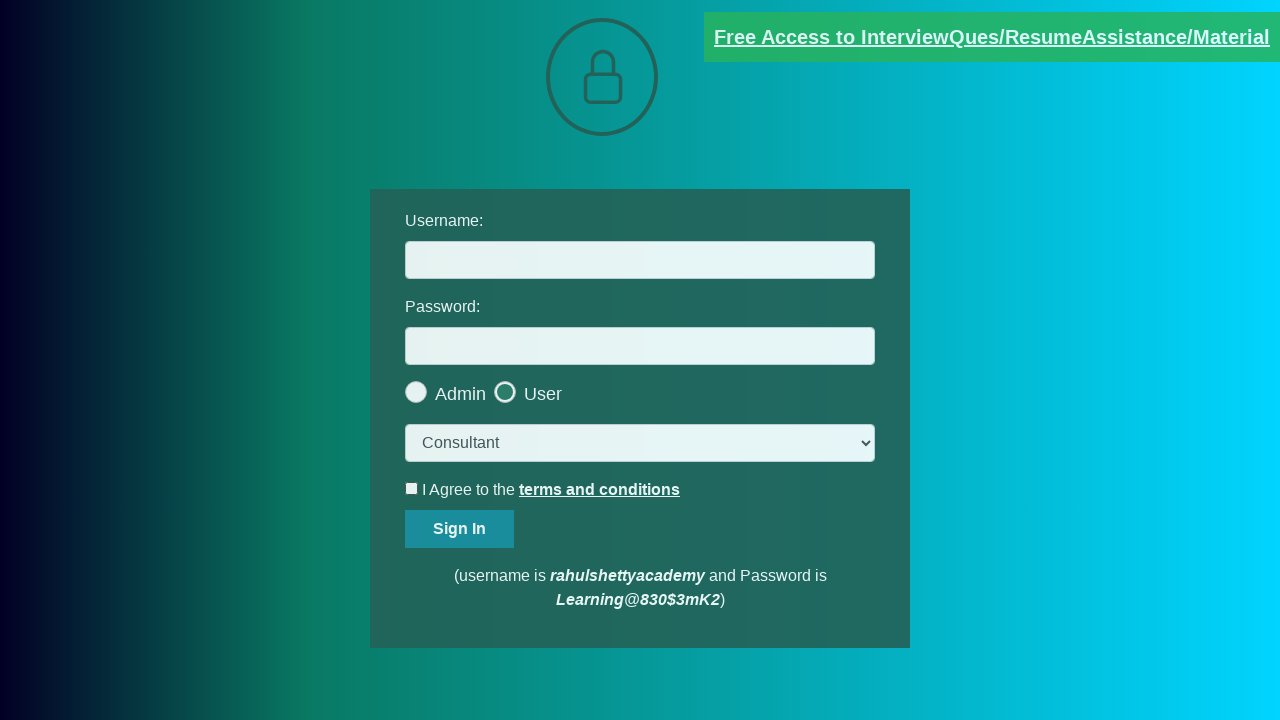

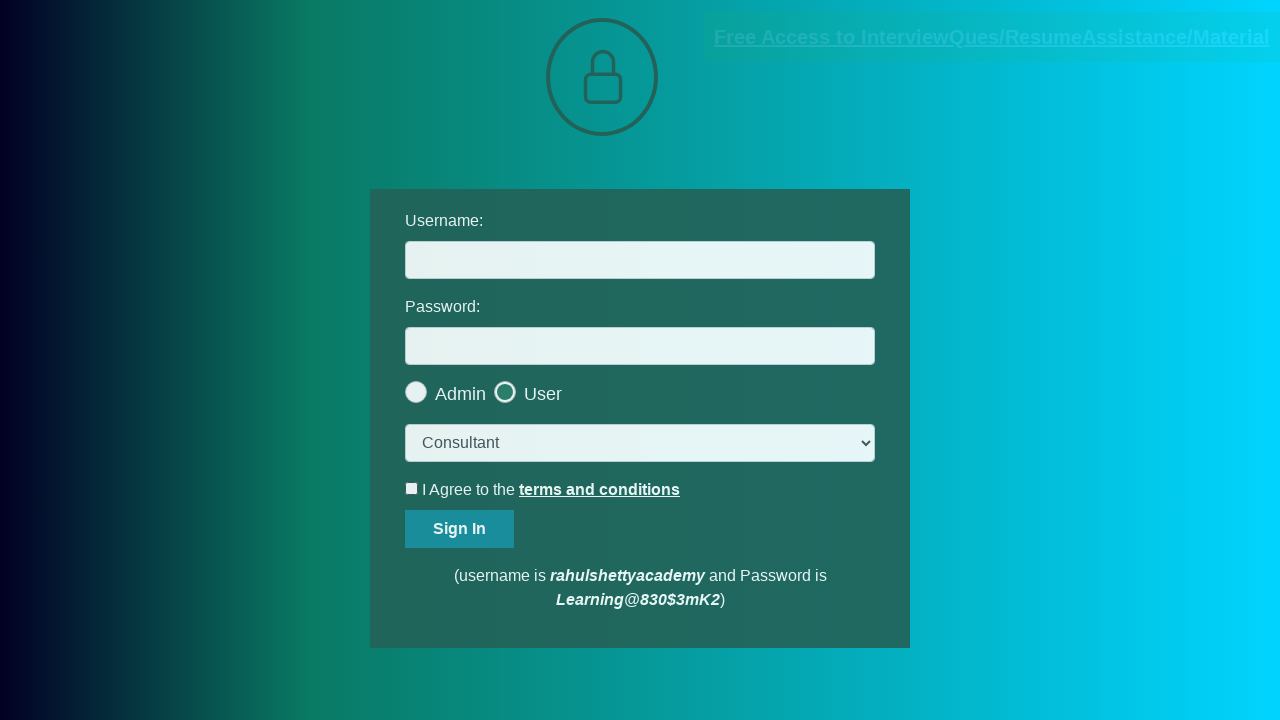